Navigates to an Angular demo application and clicks on the library button to load book data

Starting URL: https://rahulshettyacademy.com/angularAppdemo/

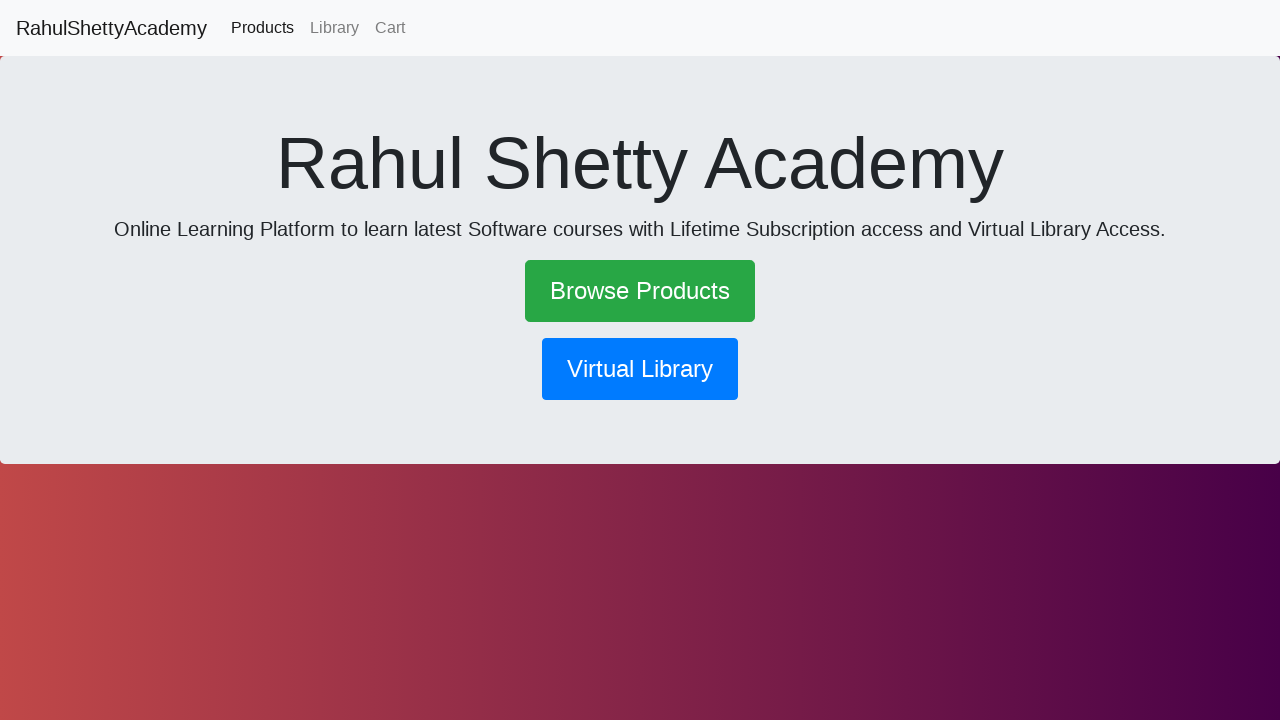

Navigated to Angular demo application
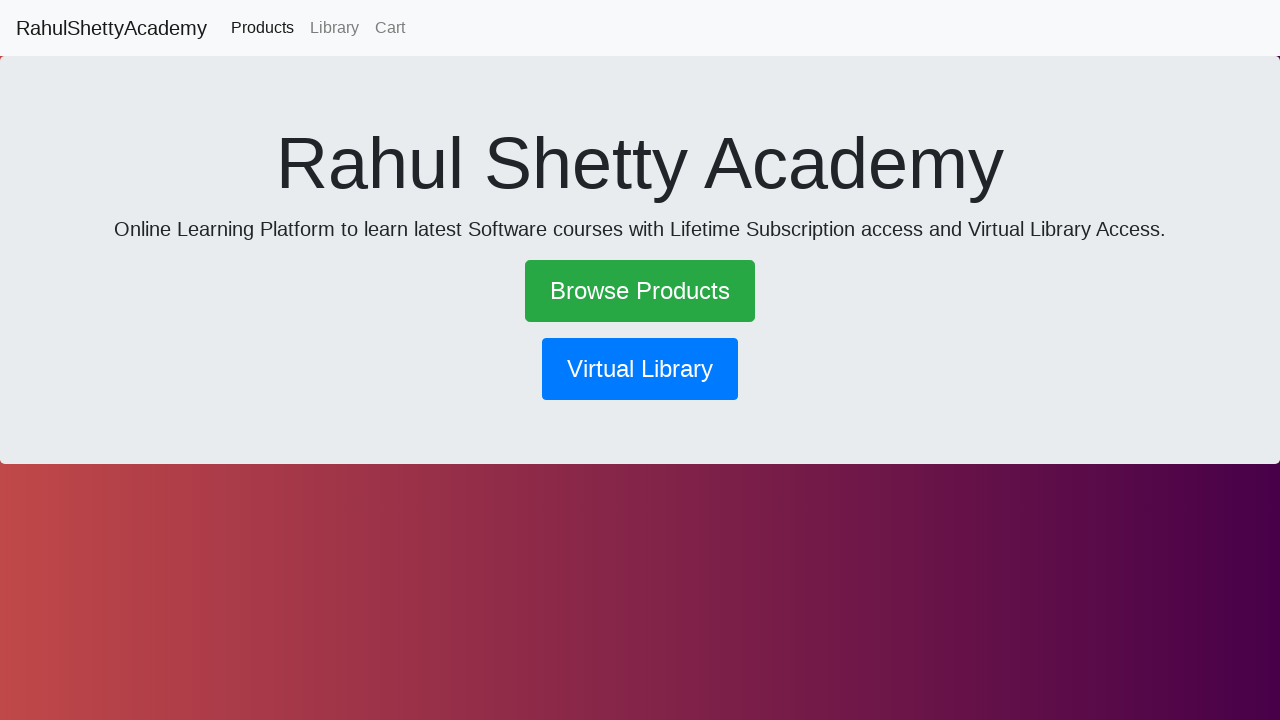

Clicked on library button to load book data at (640, 369) on button[routerlink*='library']
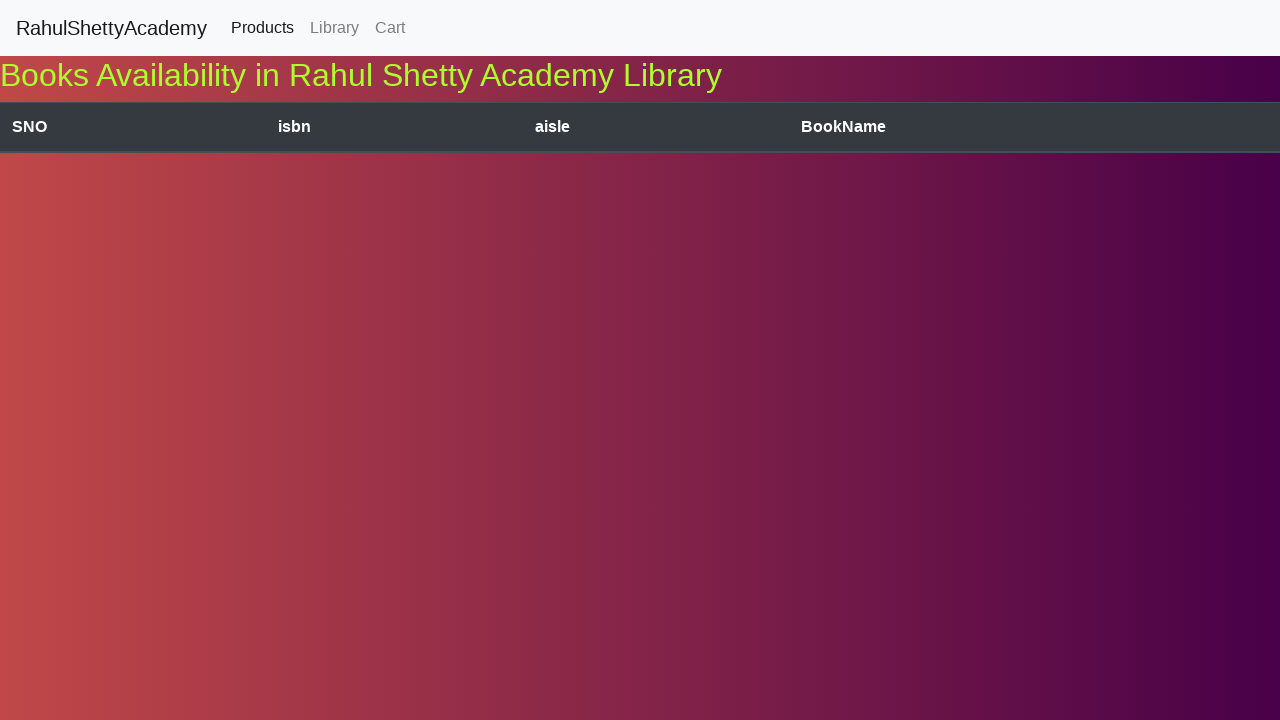

Waited for library content to load
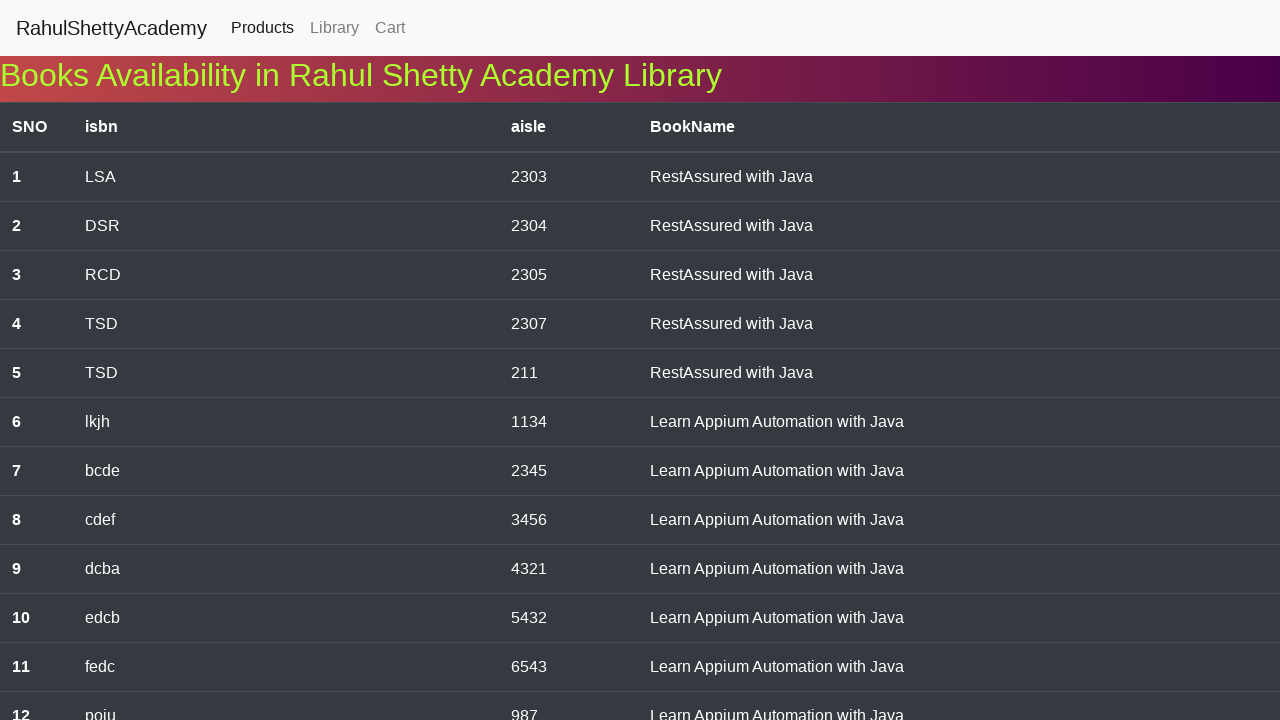

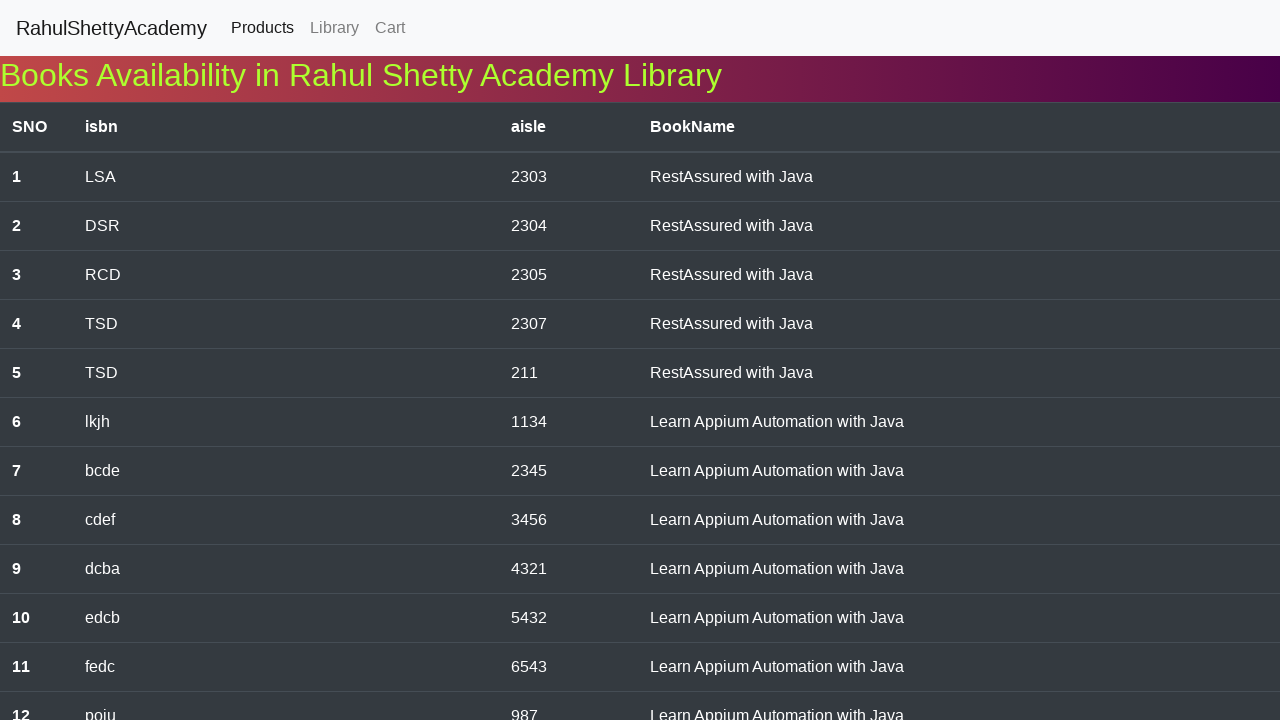